Tests the JavaScript Confirmation button by clicking it, dismissing the confirmation dialog with Cancel, and verifying the result message displays "You pressed Cancel!".

Starting URL: http://automationbykrishna.com/

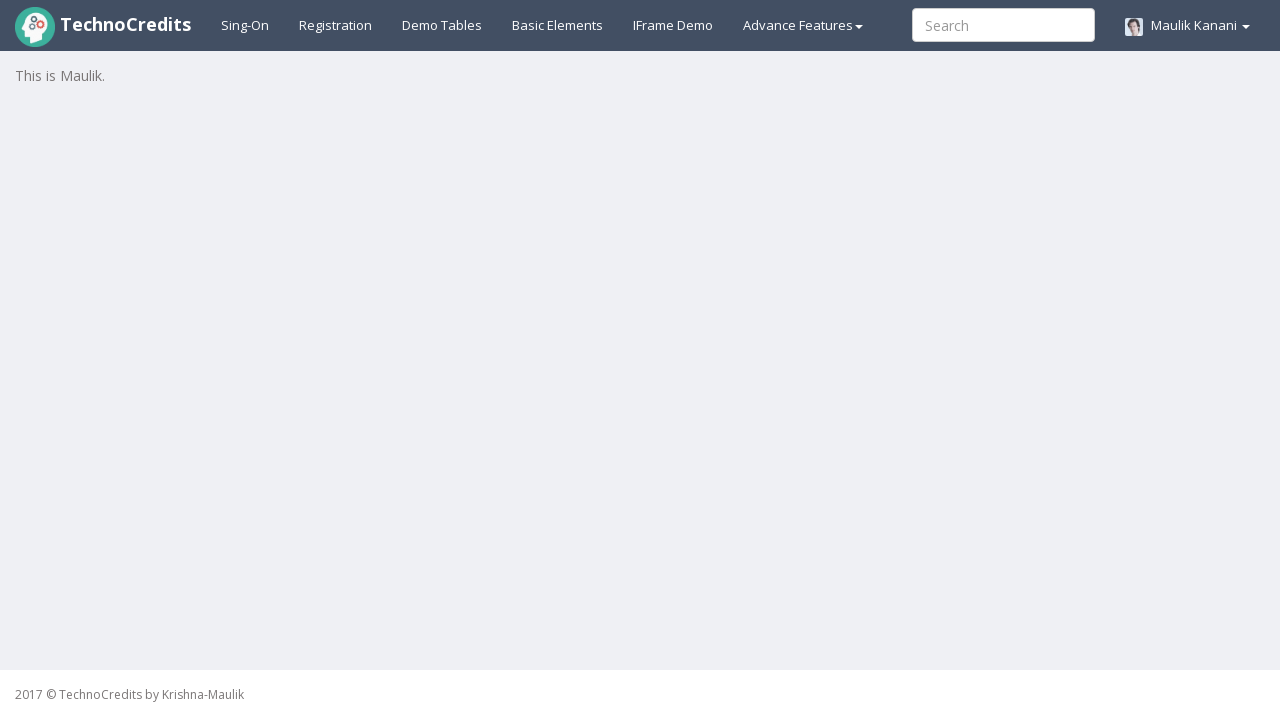

Clicked on Basic Elements link at (558, 25) on #basicelements
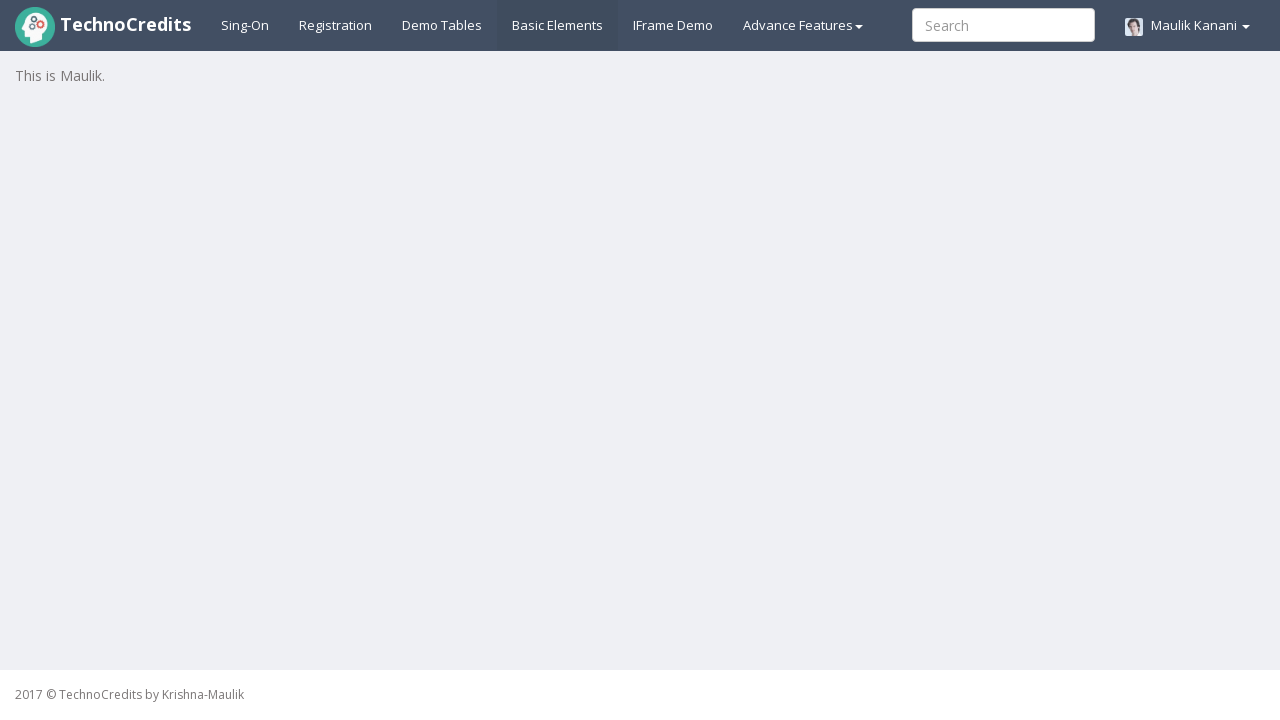

JavaScript Confirmation button loaded
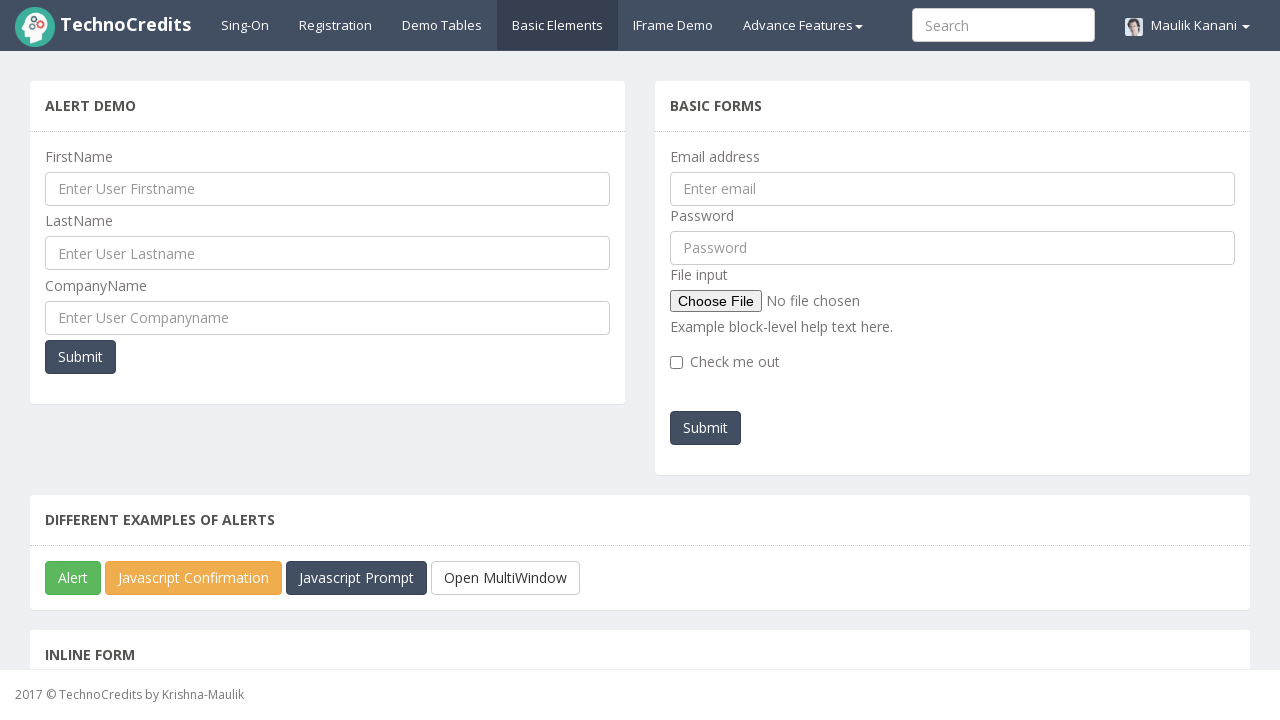

Dialog handler registered to dismiss confirmation dialog
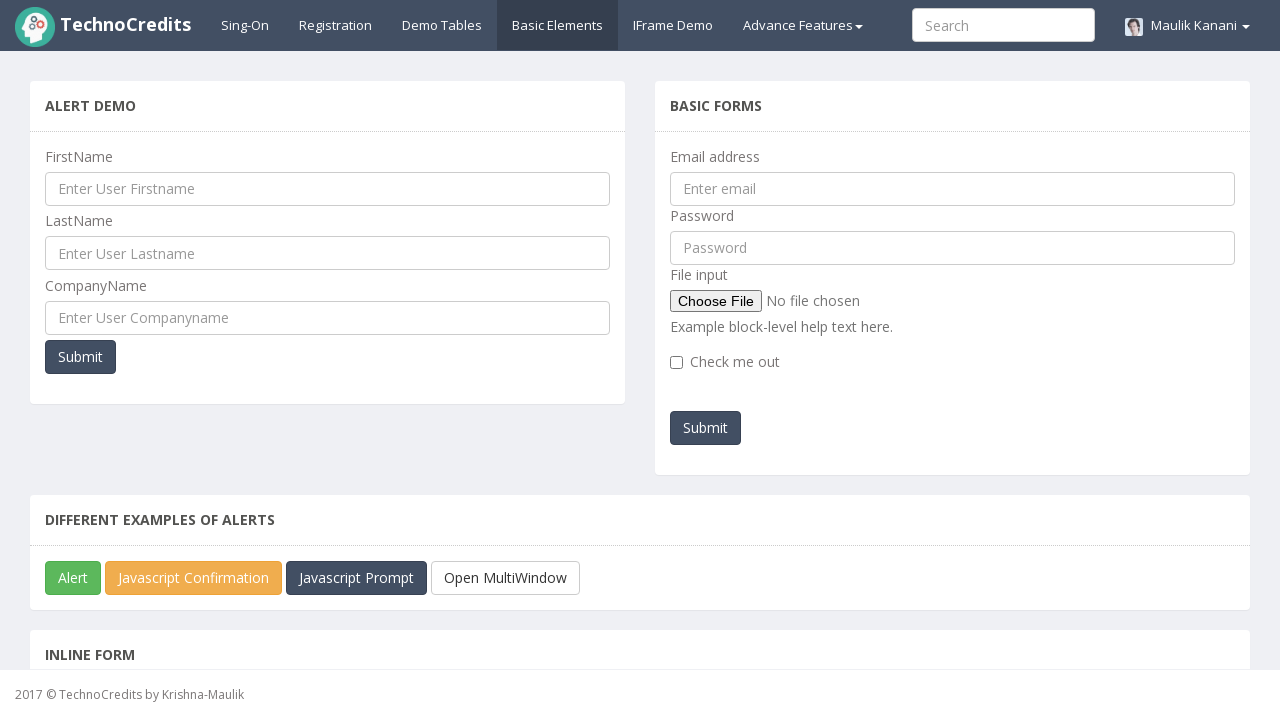

Clicked JavaScript Confirmation button at (194, 578) on #javascriptConfirmBox
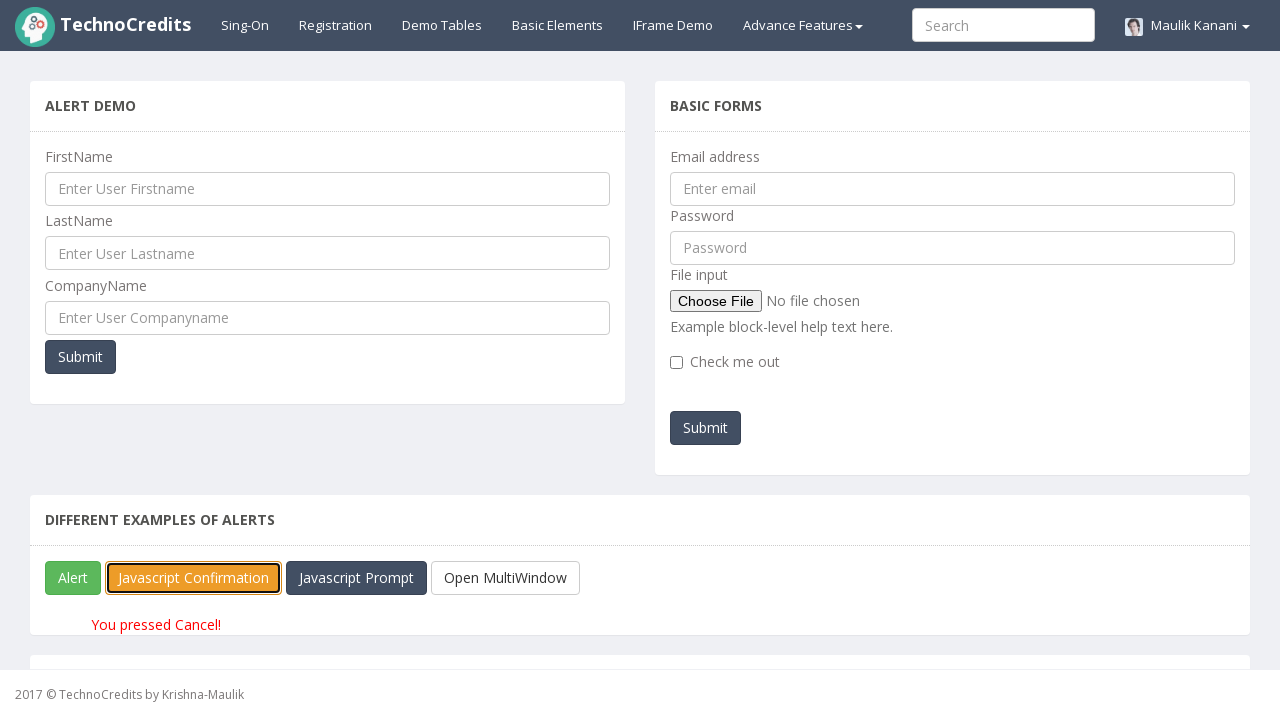

Result message appeared after dismissing confirmation dialog
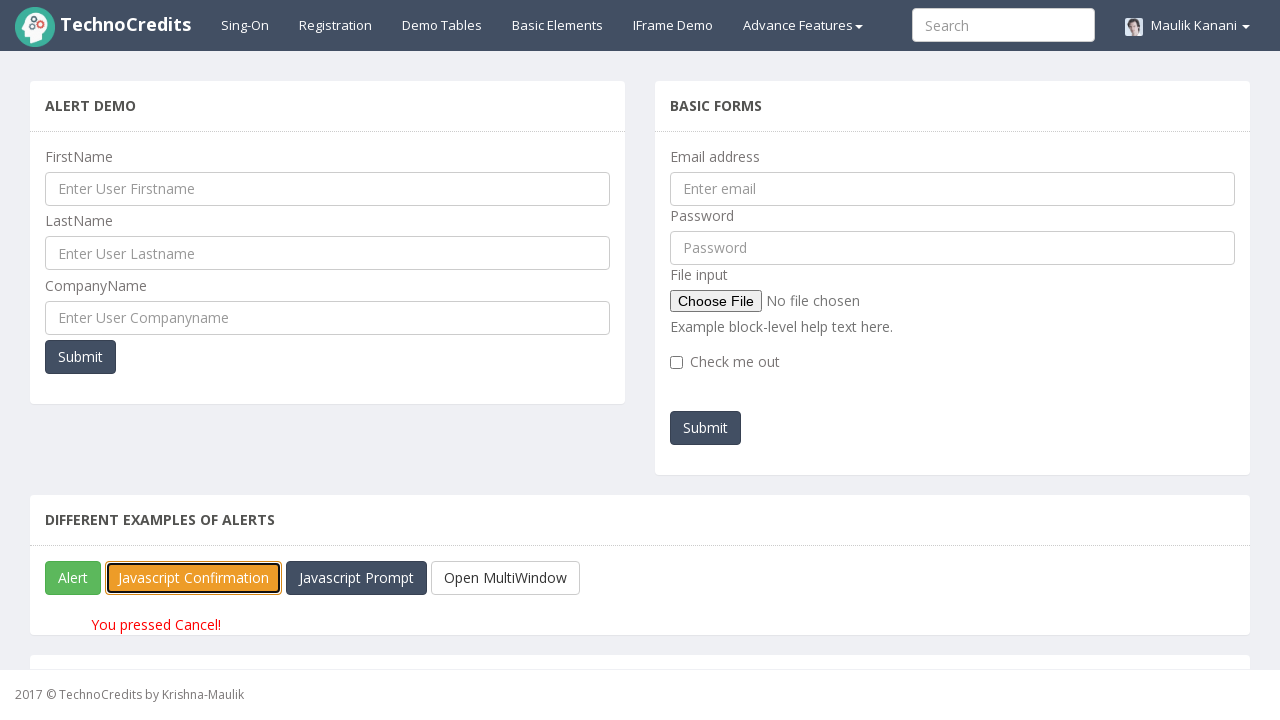

Verified result message displays 'You pressed Cancel!'
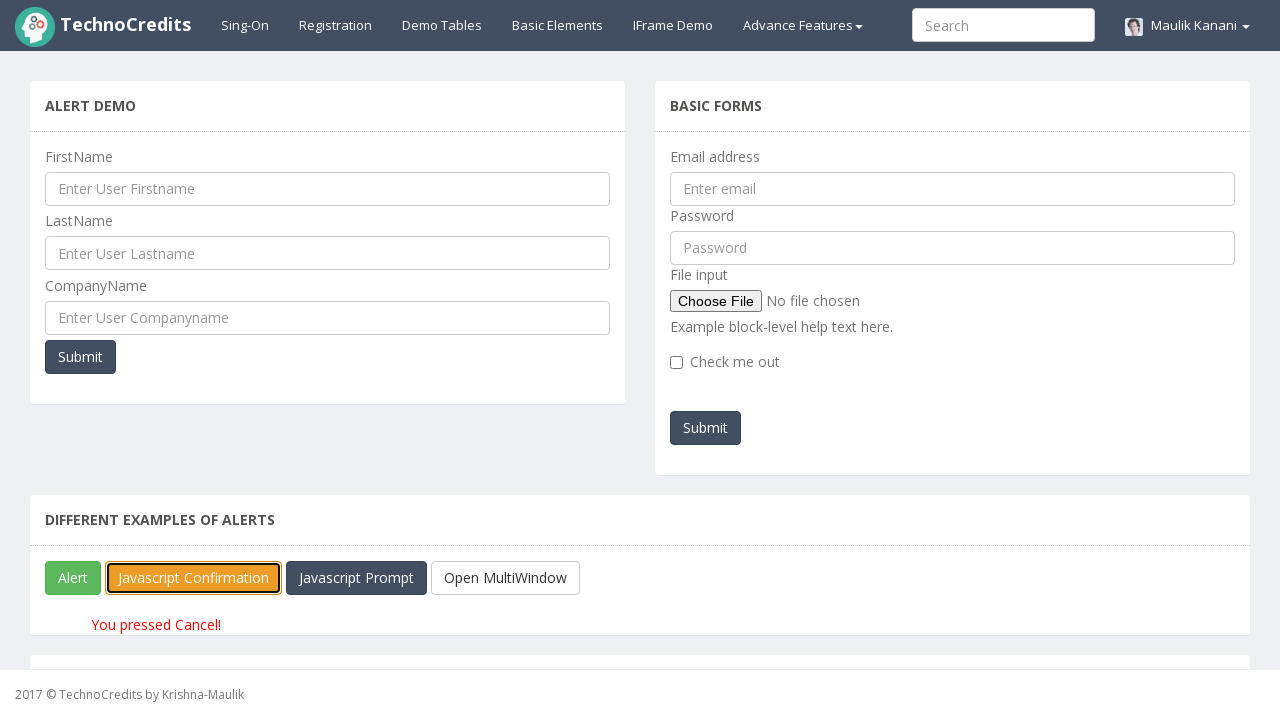

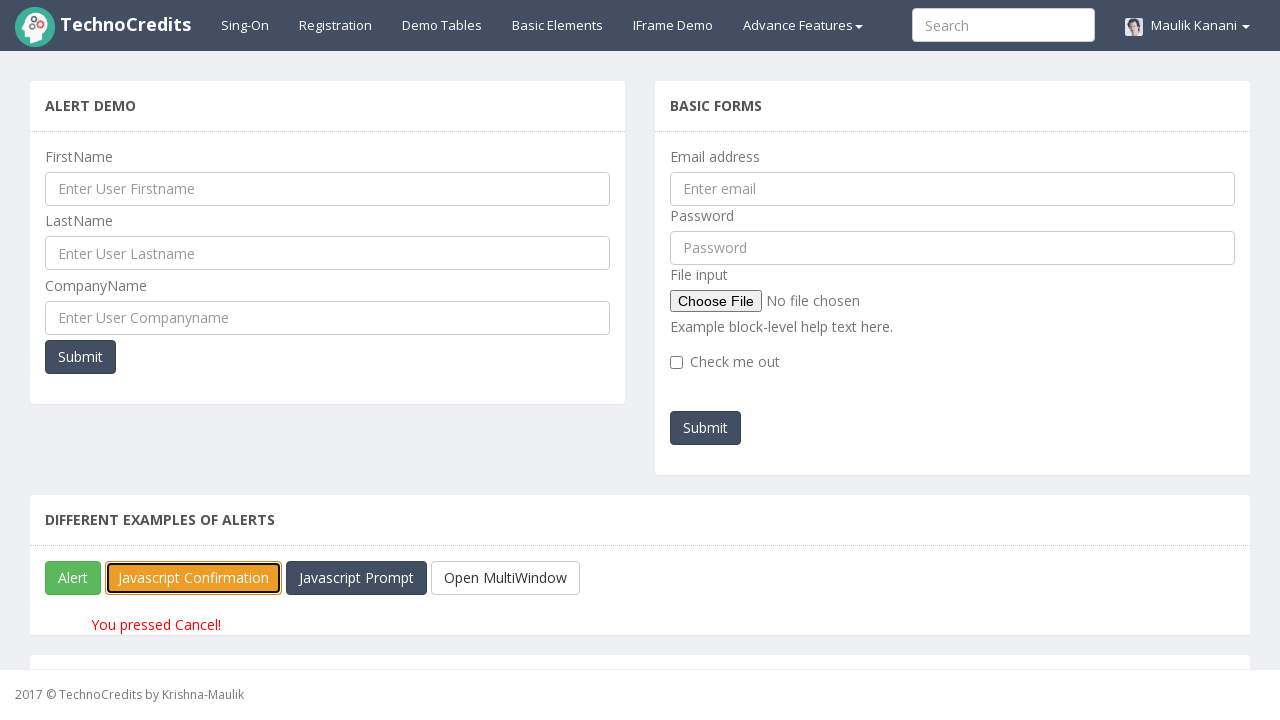